Tests drag and drop functionality by dragging a draggable element and dropping it onto a target droppable element

Starting URL: https://testautomationpractice.blogspot.com/

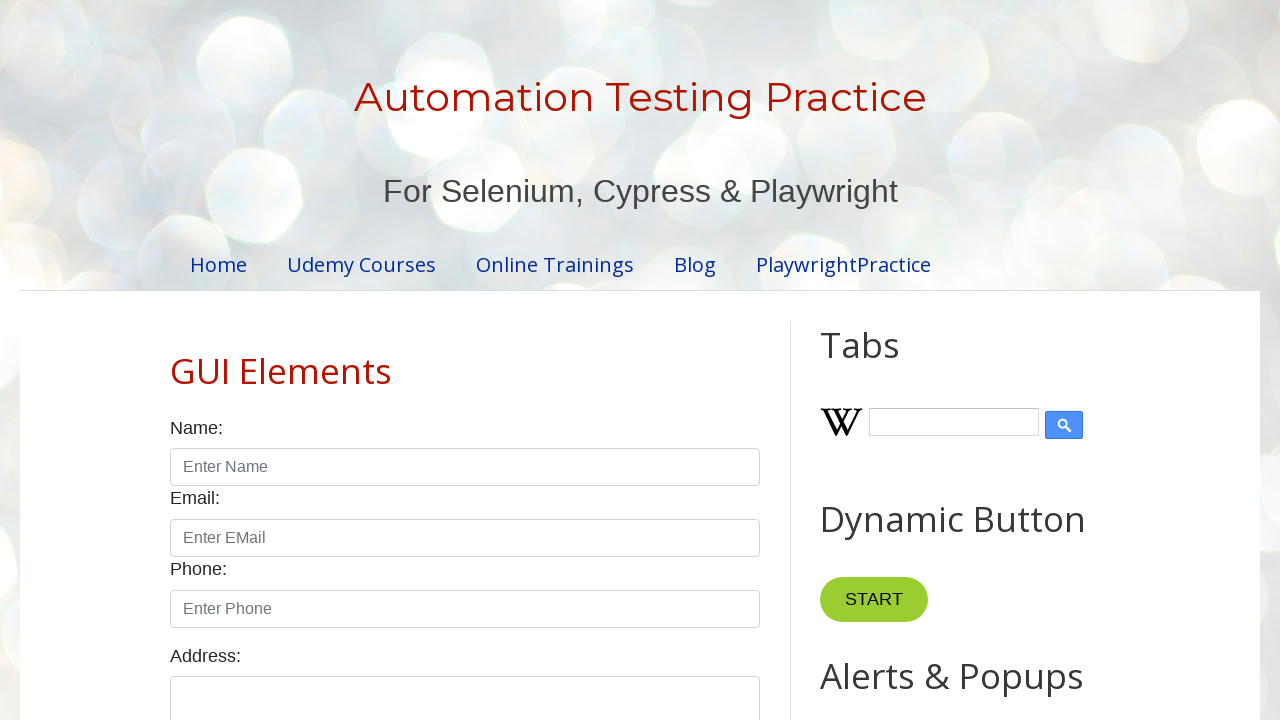

Located draggable element with ID 'draggable'
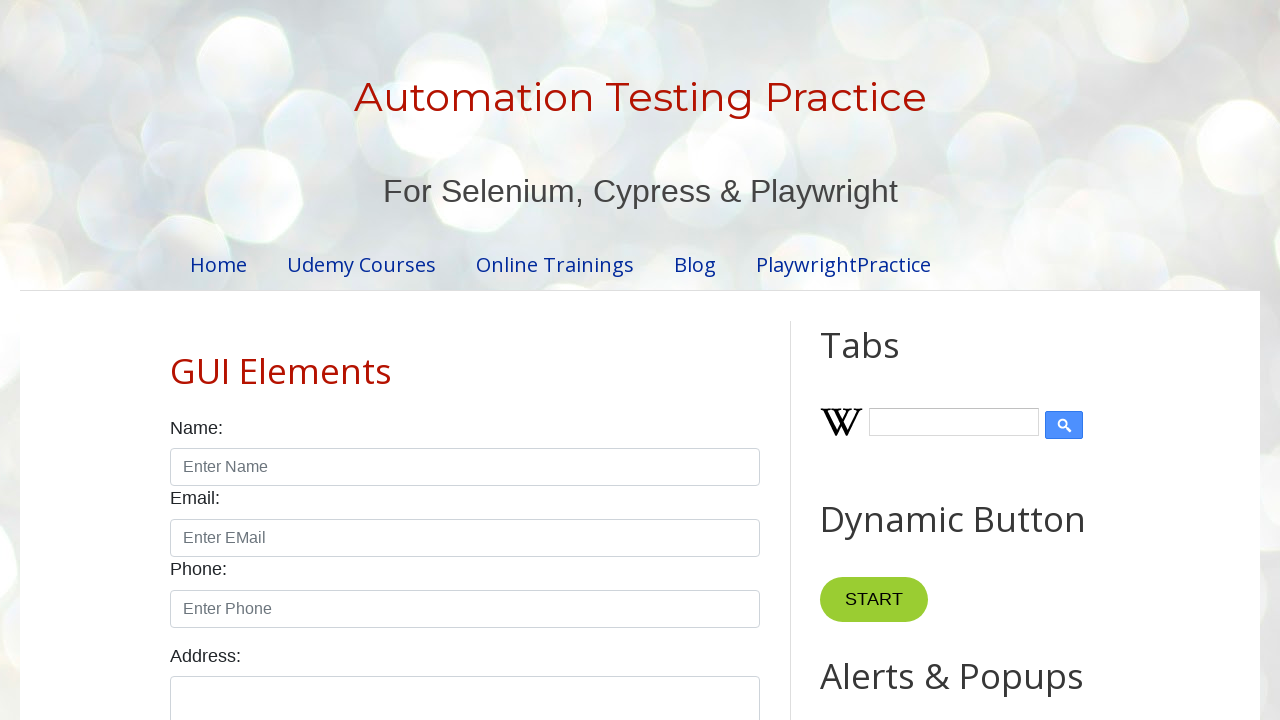

Located droppable target element with ID 'droppable'
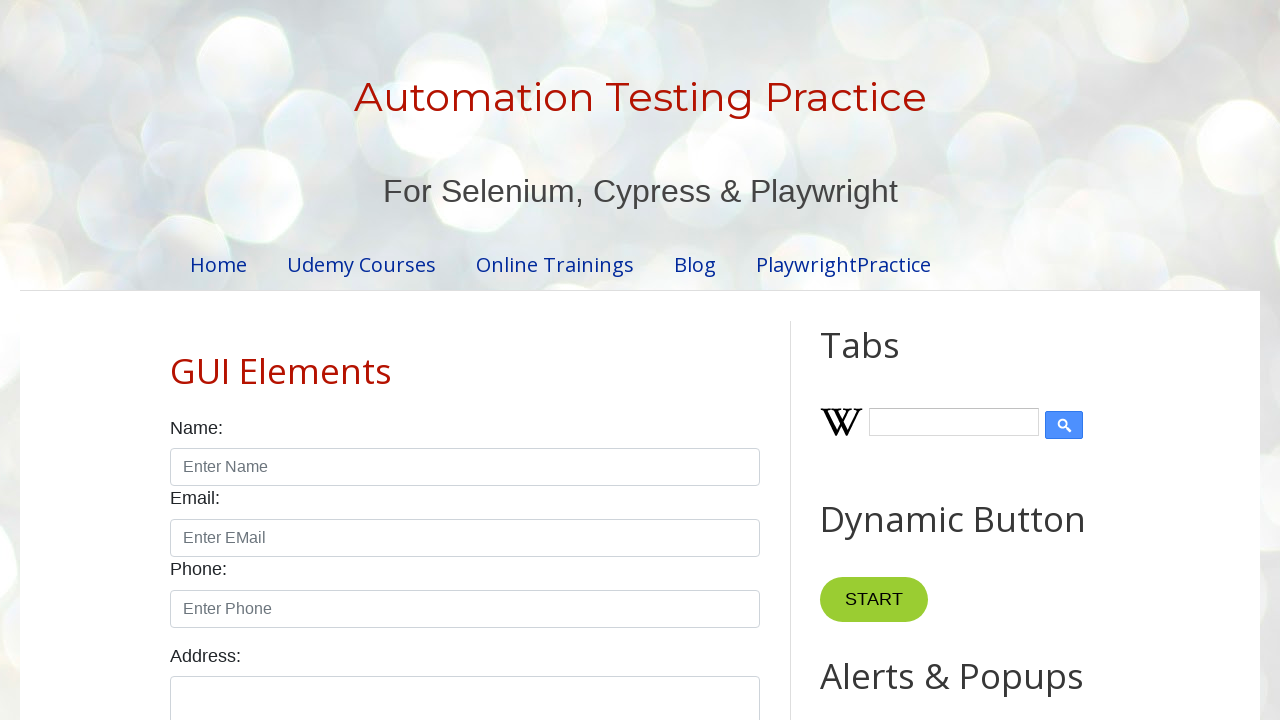

Dragged draggable element and dropped it onto the droppable target at (1015, 386)
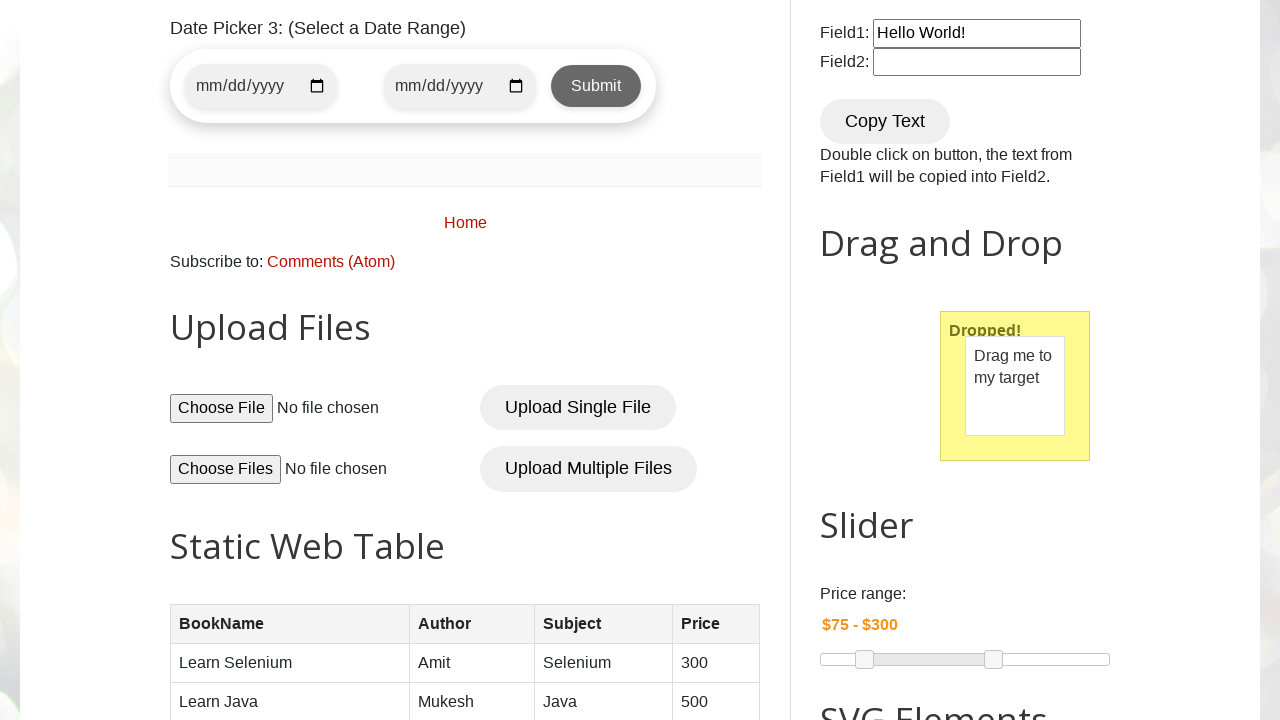

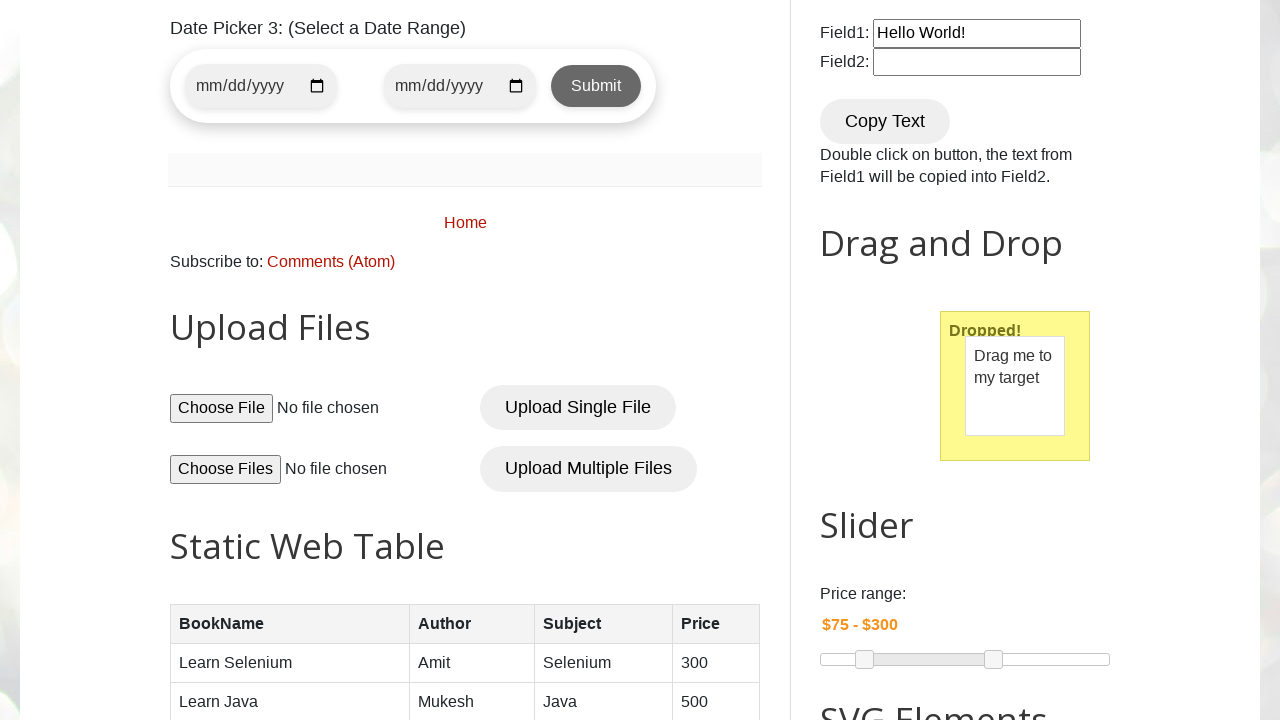